Starts the car game, dismisses the car selection alert, and verifies the car appears in the middle lane.

Starting URL: https://borbely-dominik-peter.github.io/WebProjekt3/

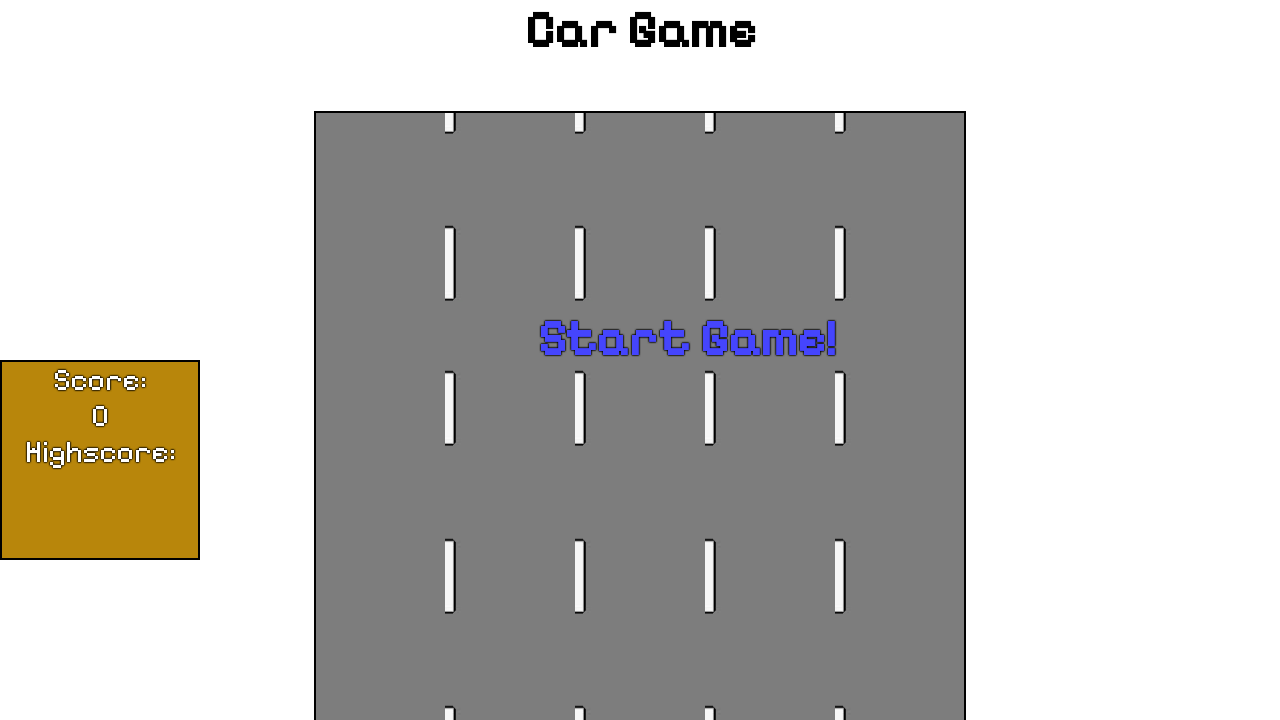

Clicked start game button at (687, 338) on #startText
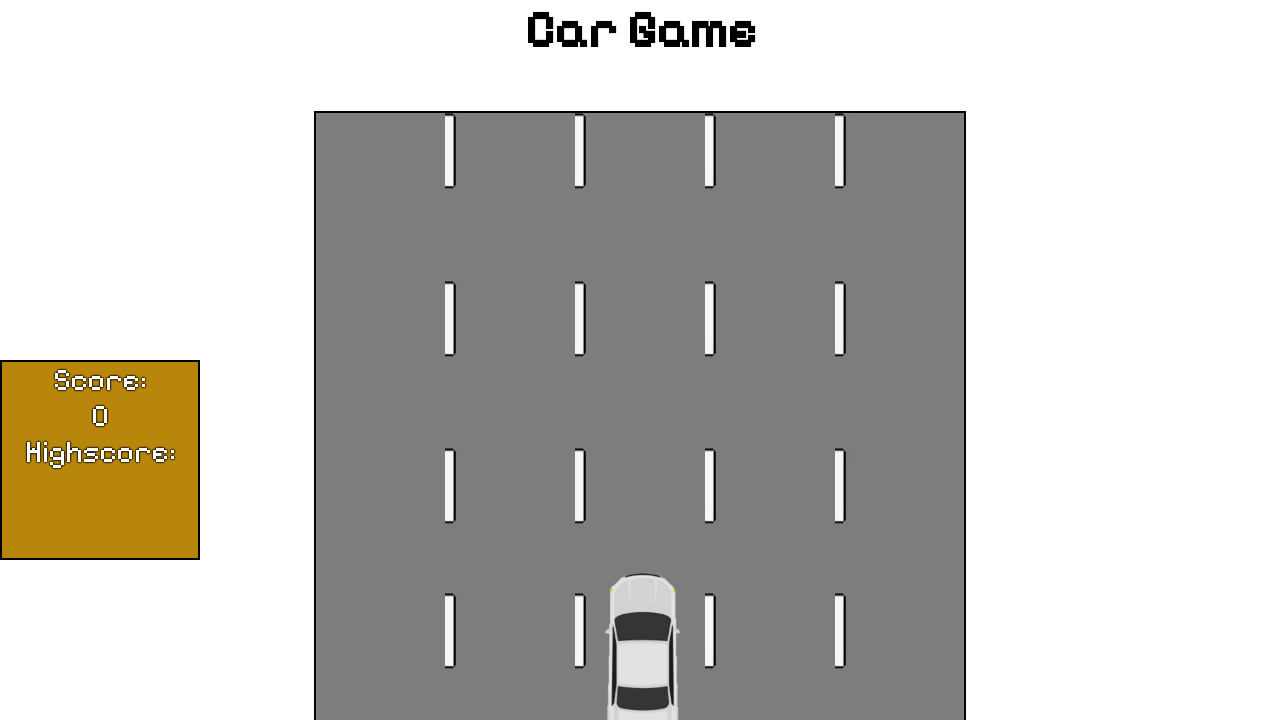

Set up dialog handler to dismiss car selection alert
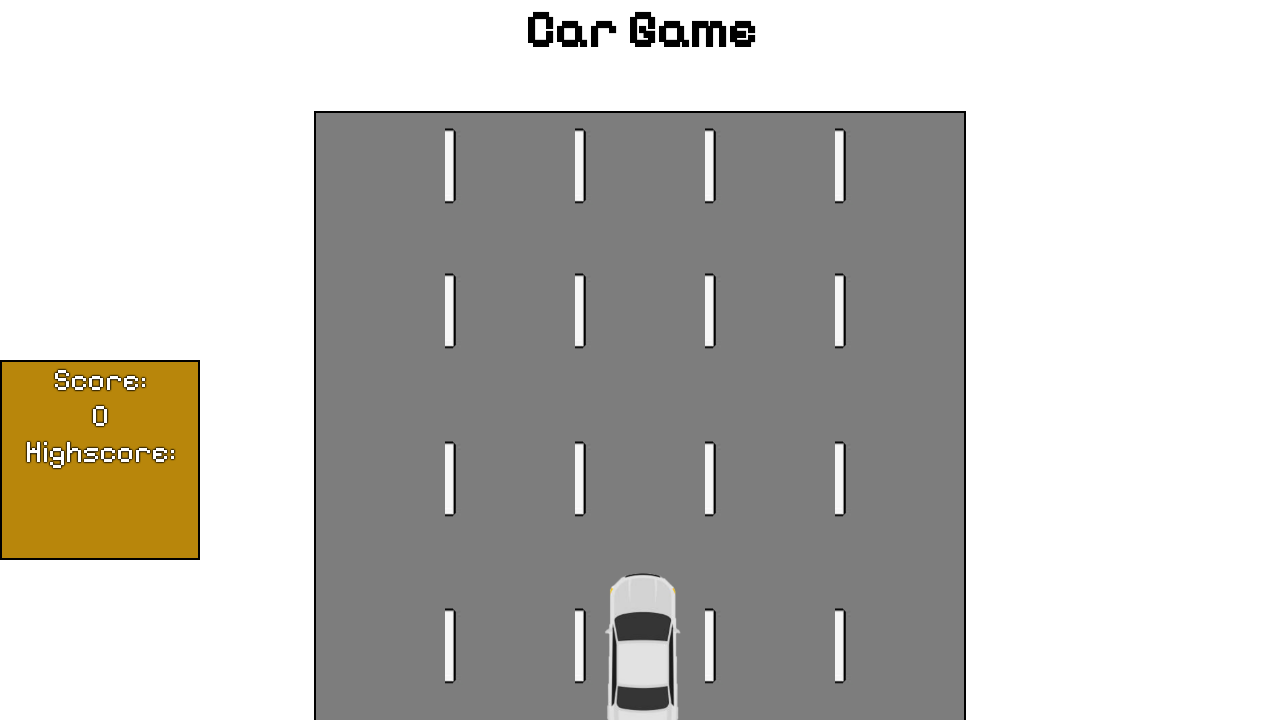

Car element appeared in the middle lane
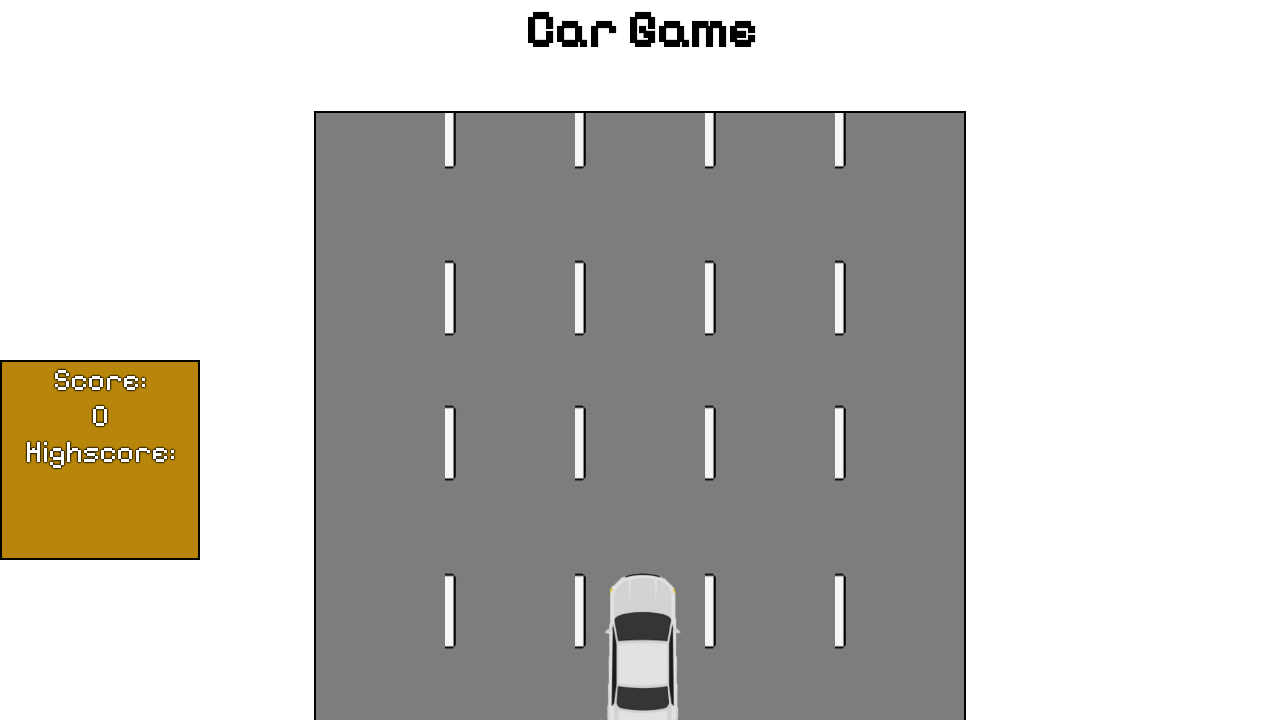

Verified car element has correct ID attribute 'CAR'
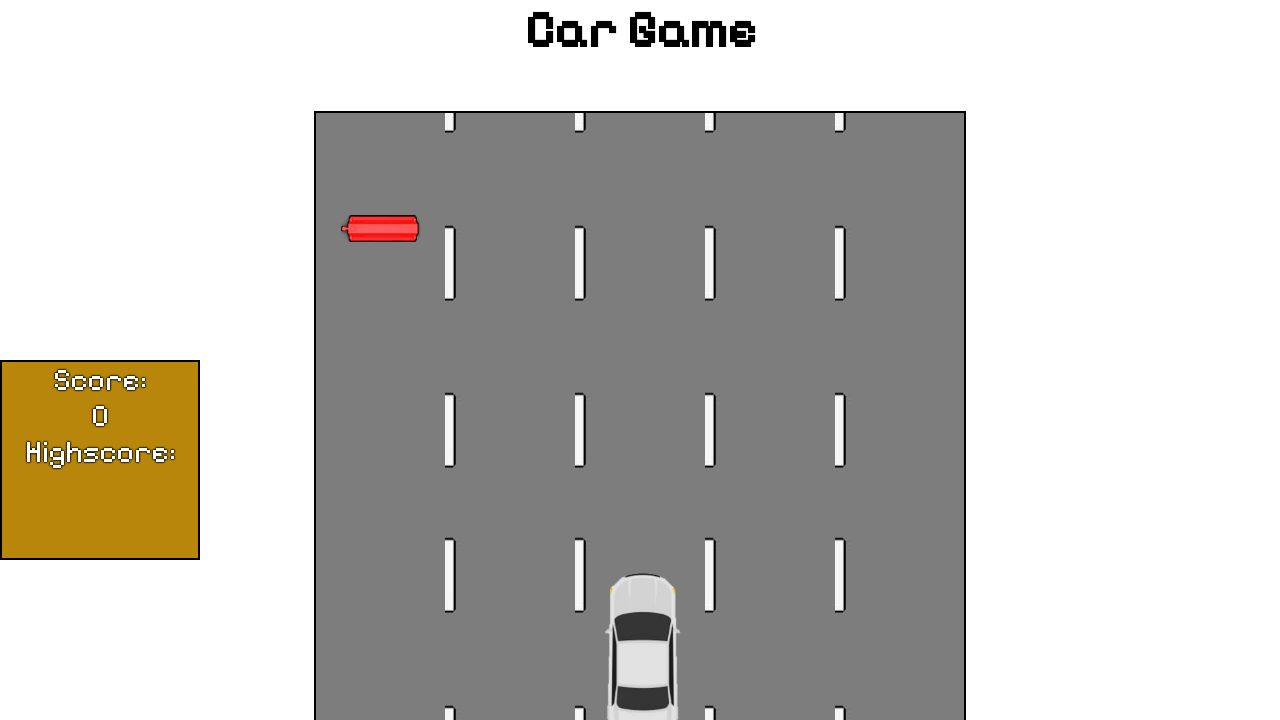

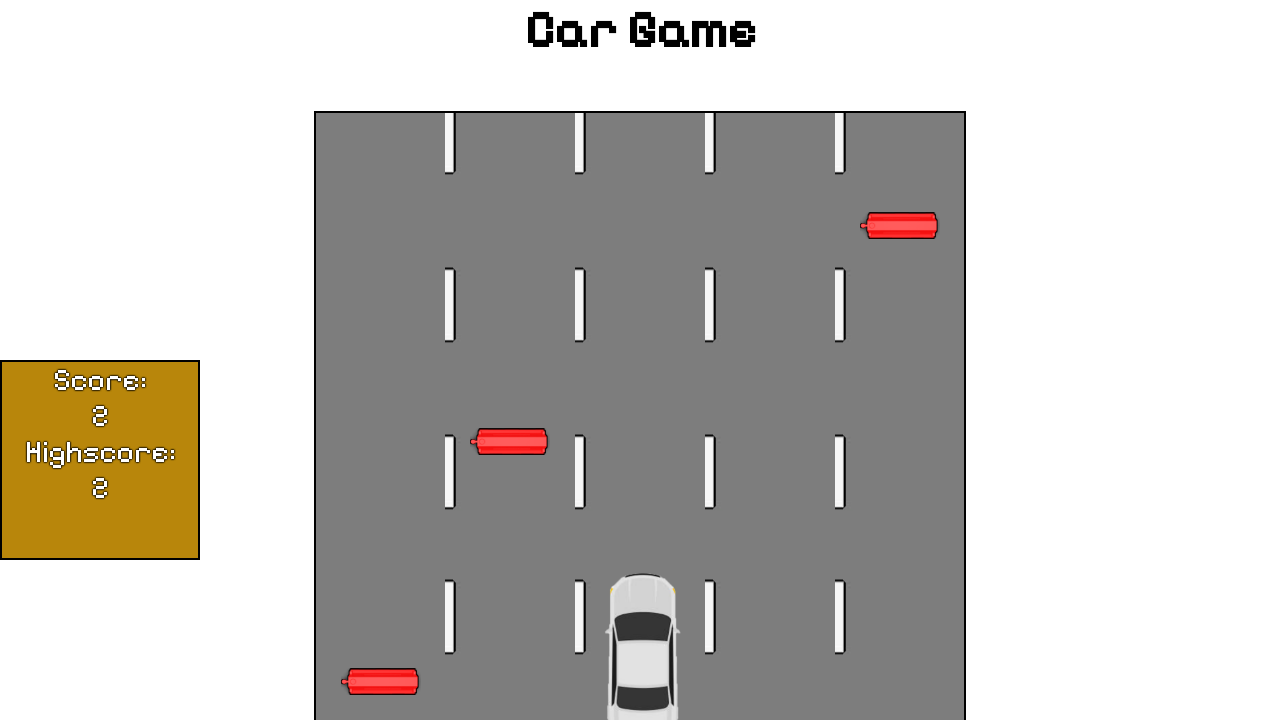